Tests browser navigation functionality including navigating to a URL, going back, going forward, and refreshing the page

Starting URL: https://sdet.live

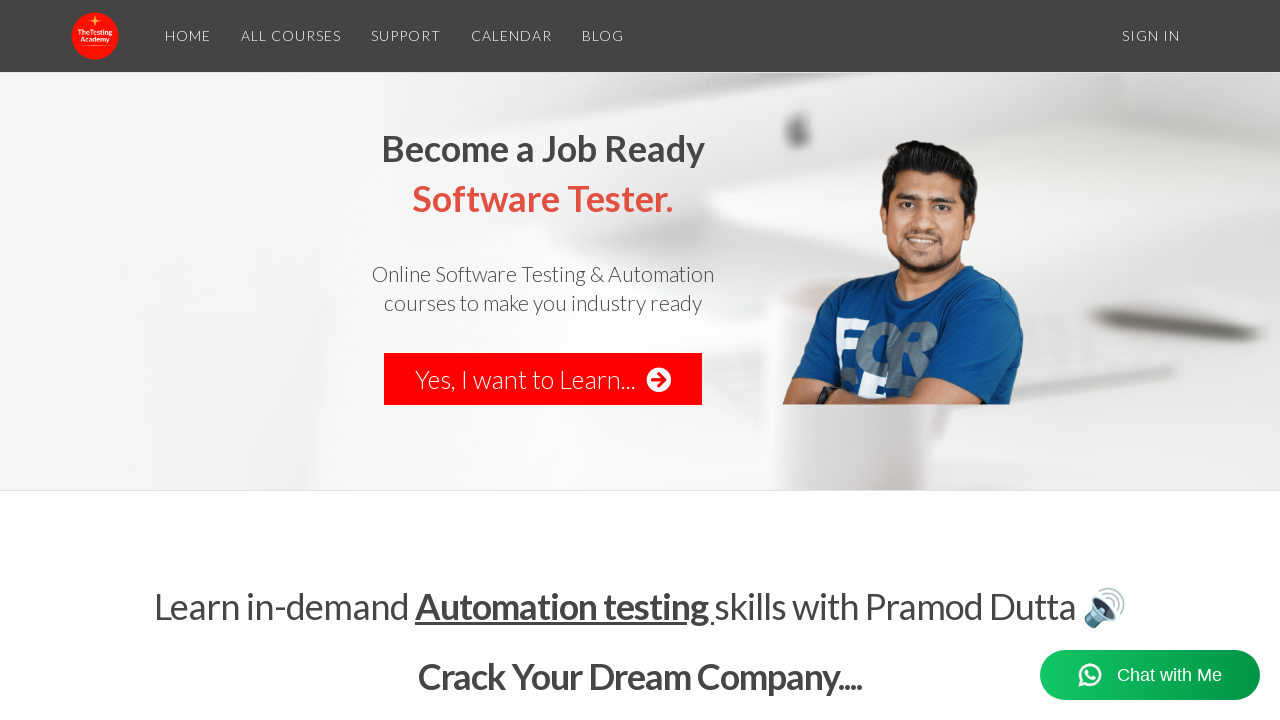

Navigated to https://sdet.live
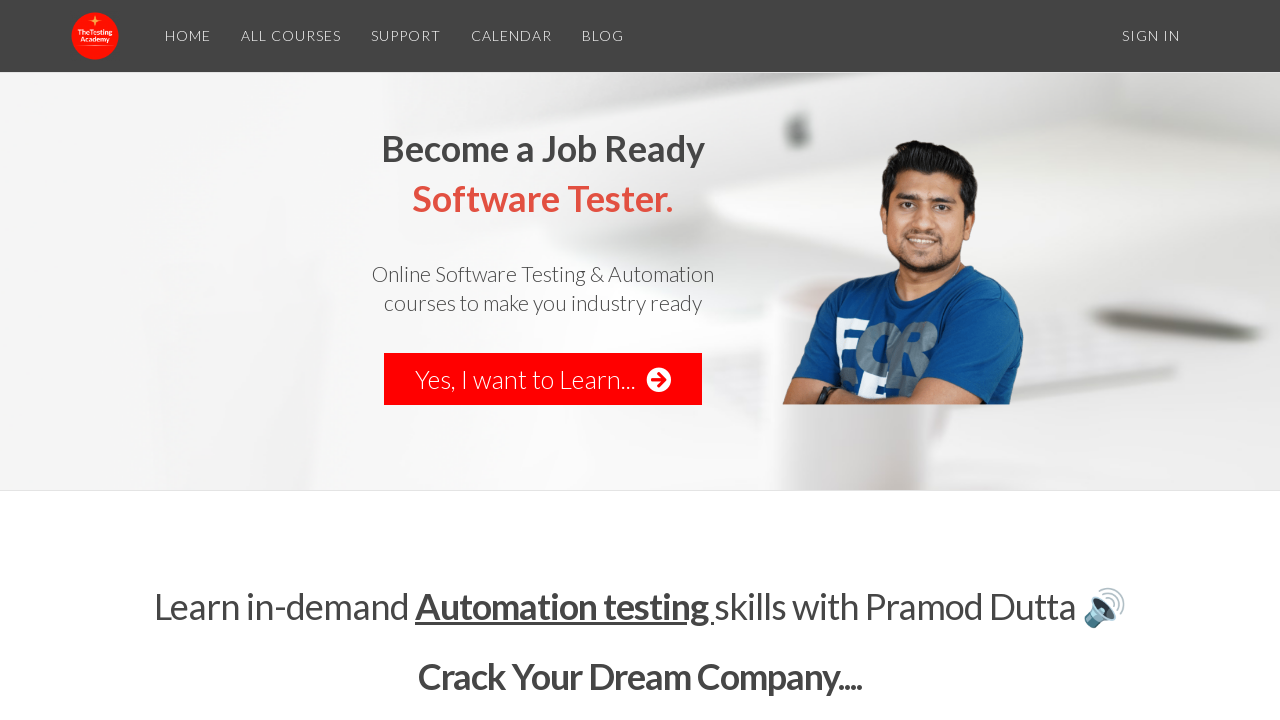

Navigated back in browser history
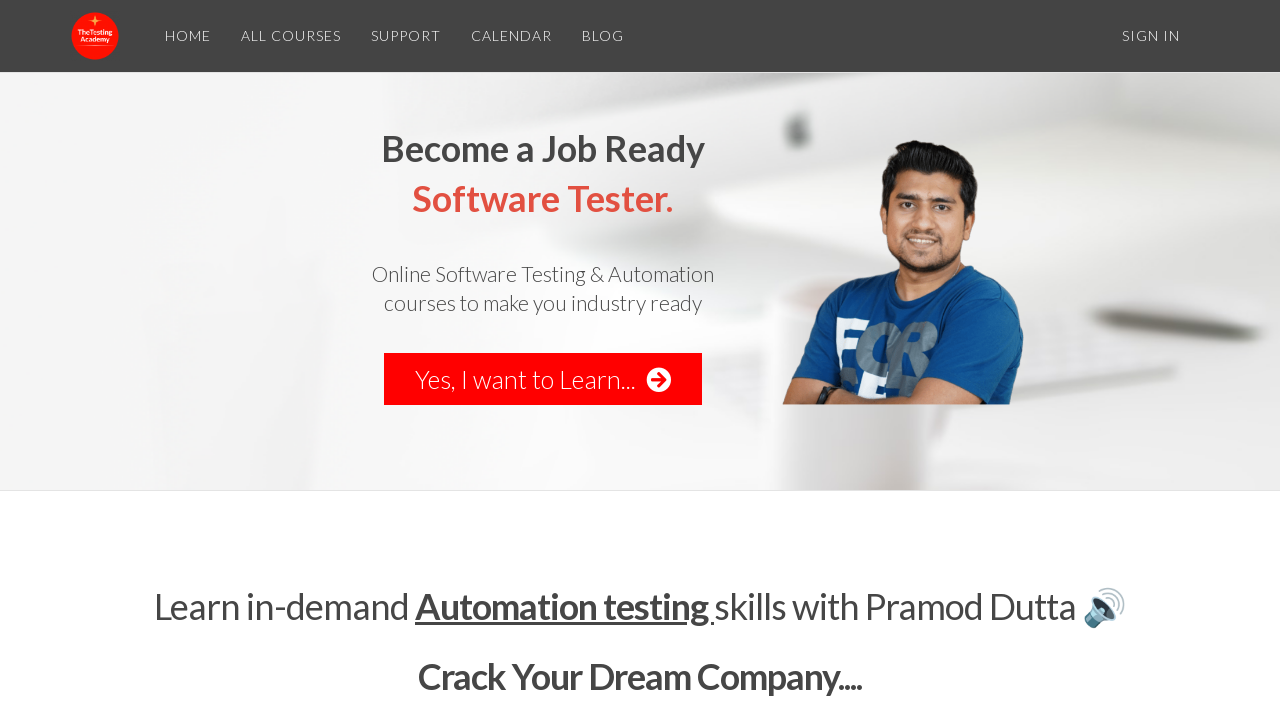

Navigated forward in browser history
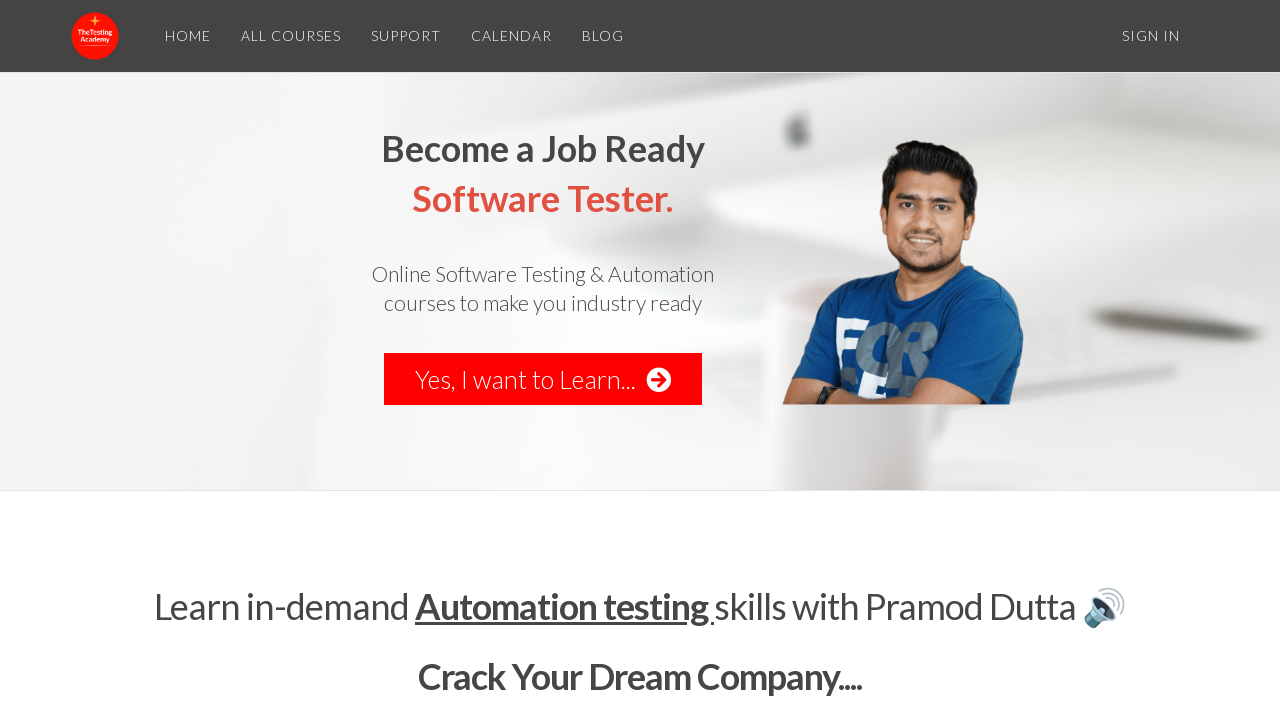

Refreshed the current page
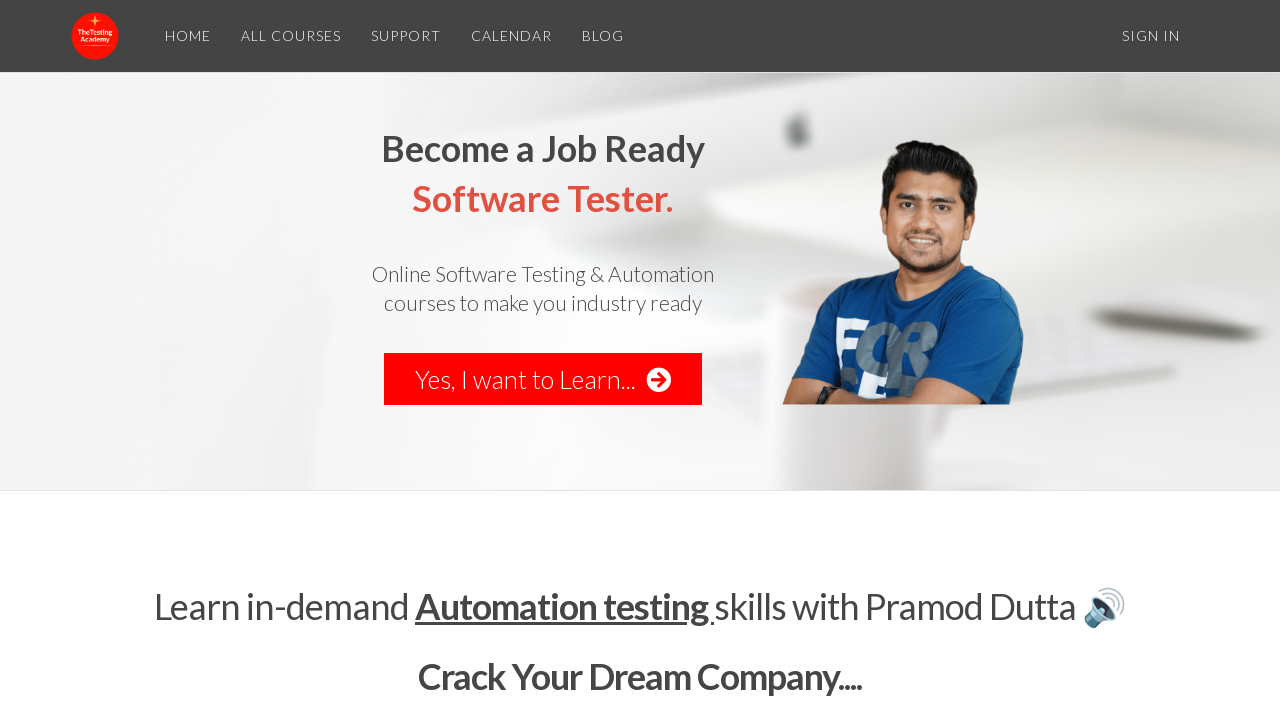

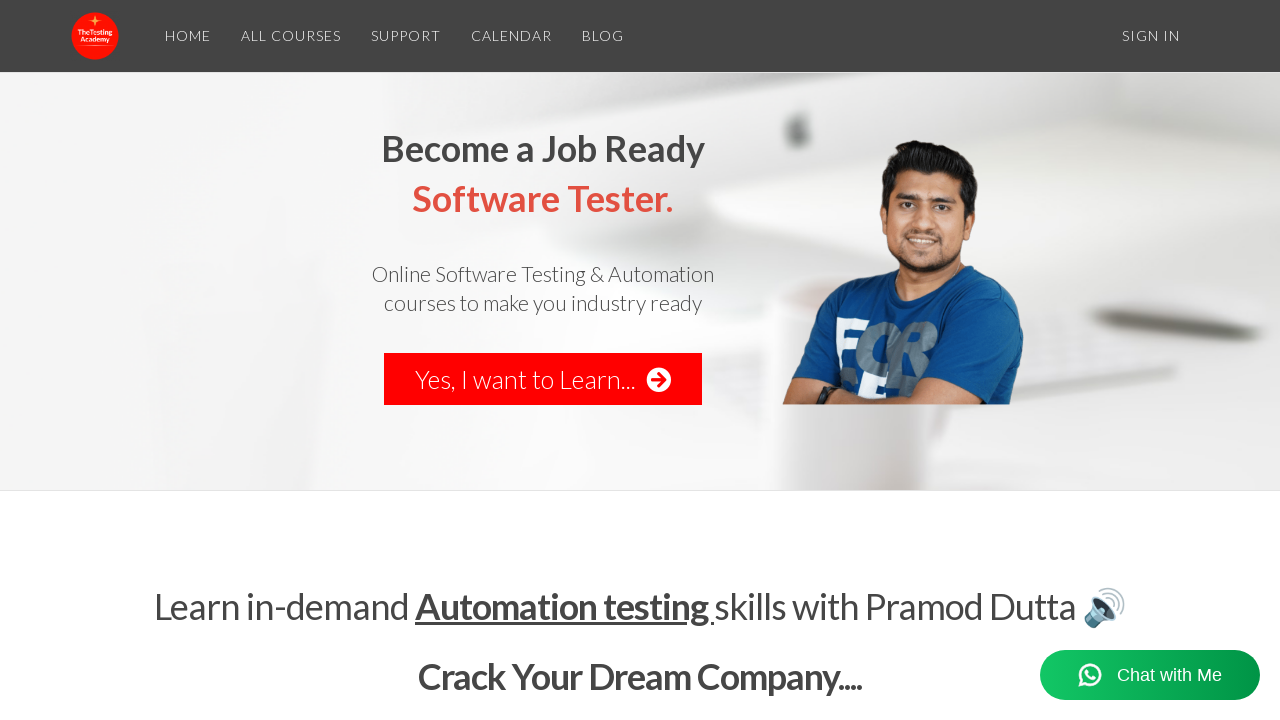